Tests text box form by filling in username, email, and address fields, then submitting the form

Starting URL: https://demoqa.com/text-box

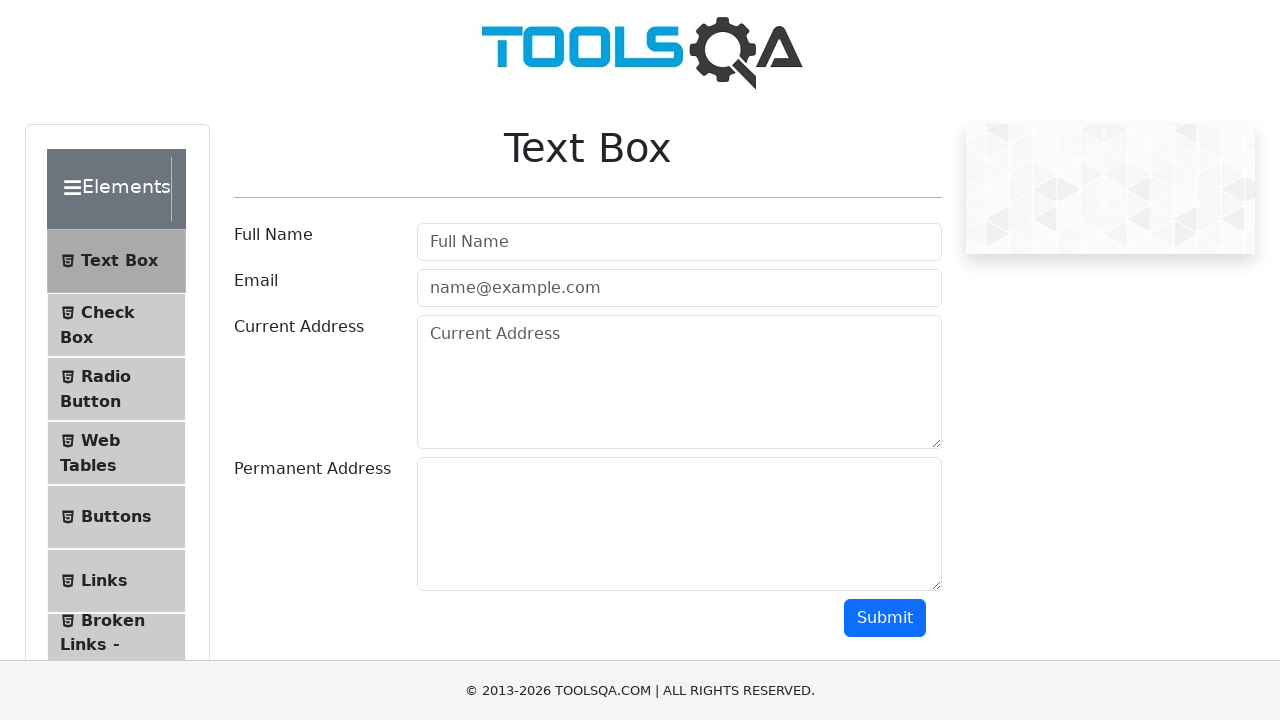

Filled username field with 'Ishan' on #userName
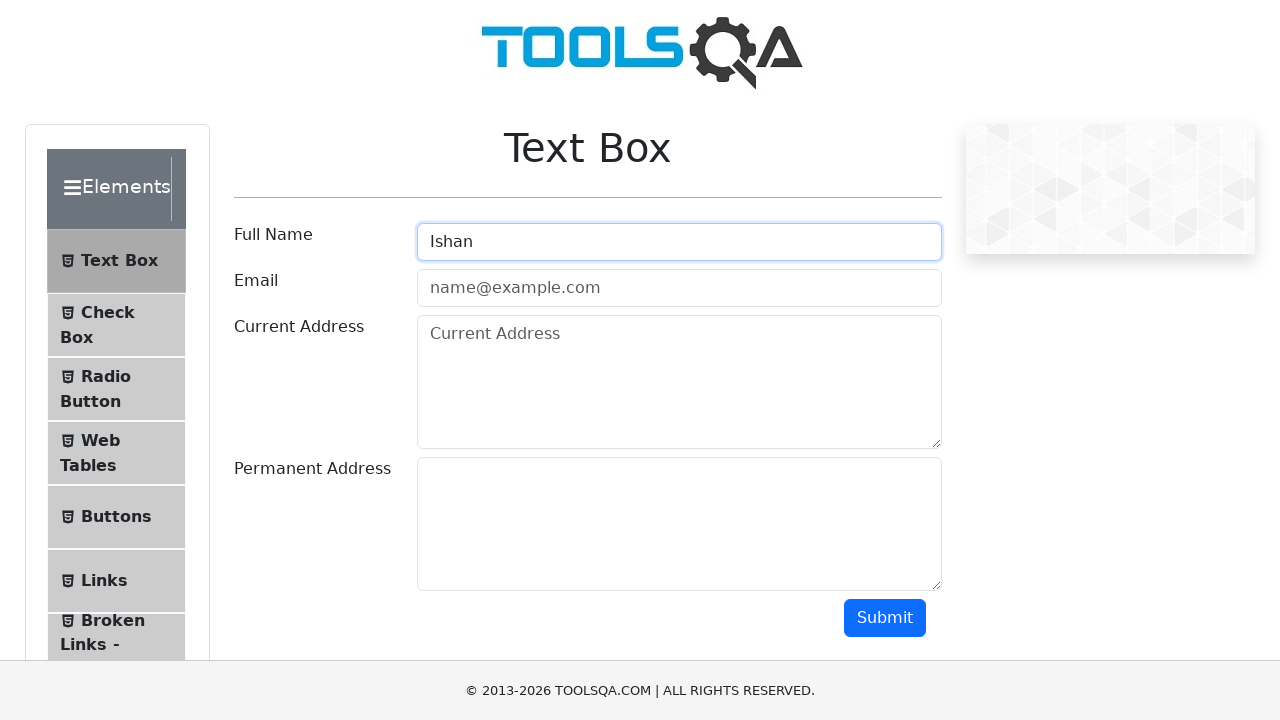

Filled email field with 'ishan.n@simformsolutions.com' on #userEmail
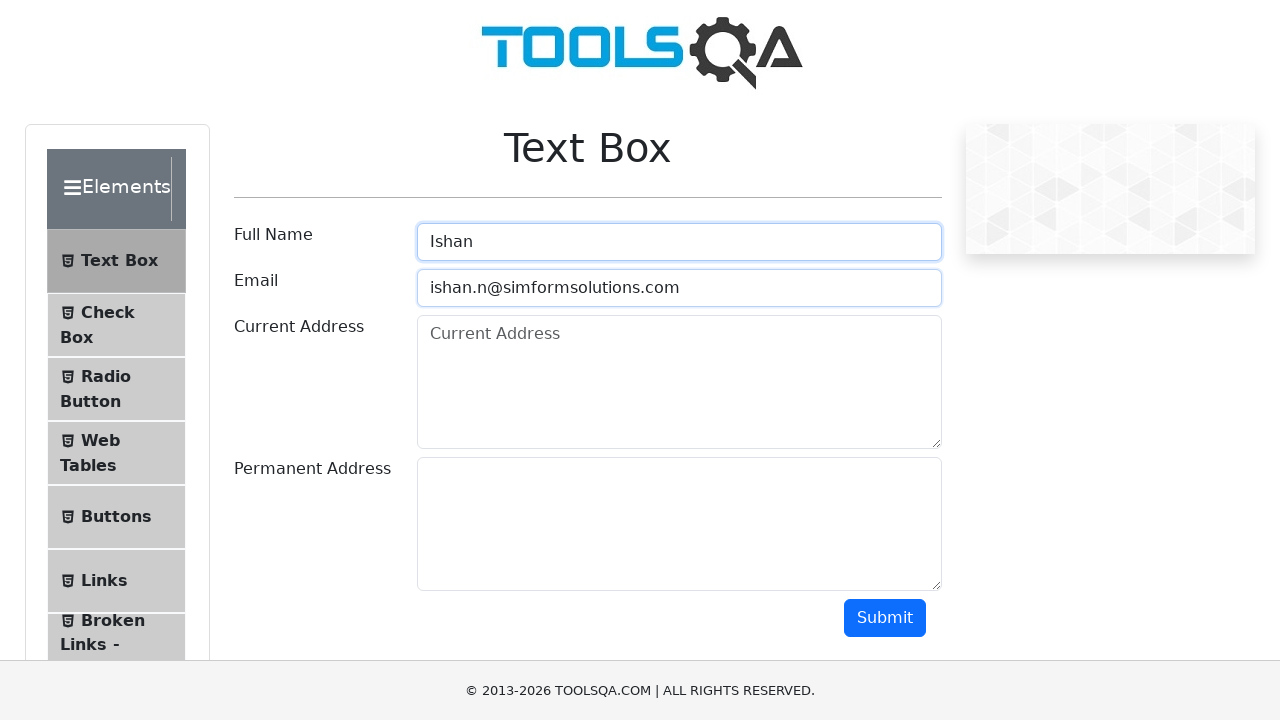

Filled current address field with '5th floor simform solutions' on #currentAddress
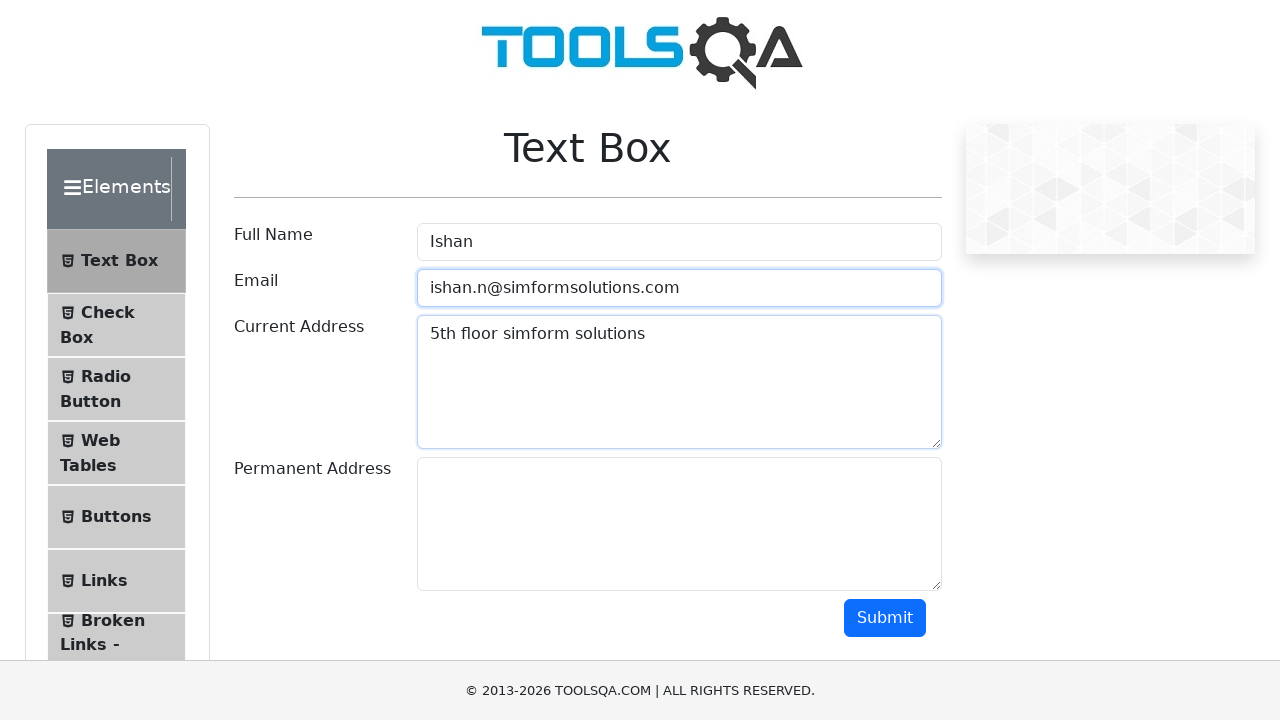

Clicked submit button to submit the text box form at (885, 618) on #submit
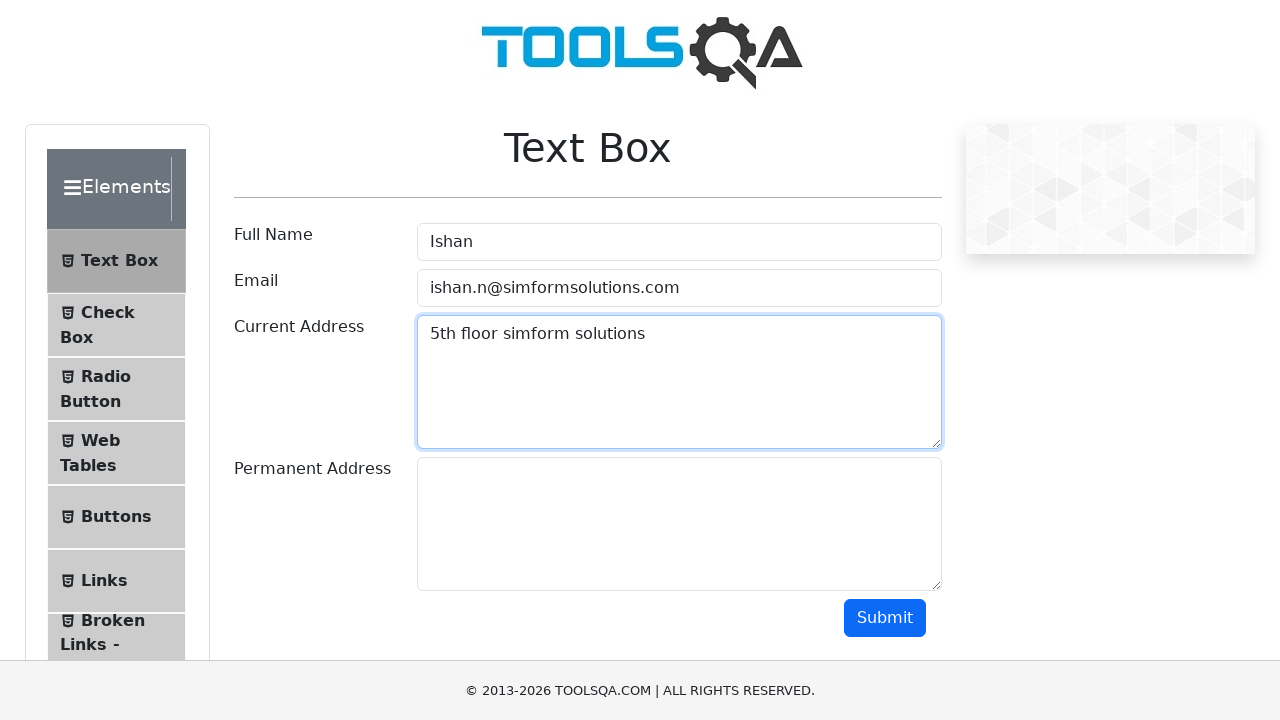

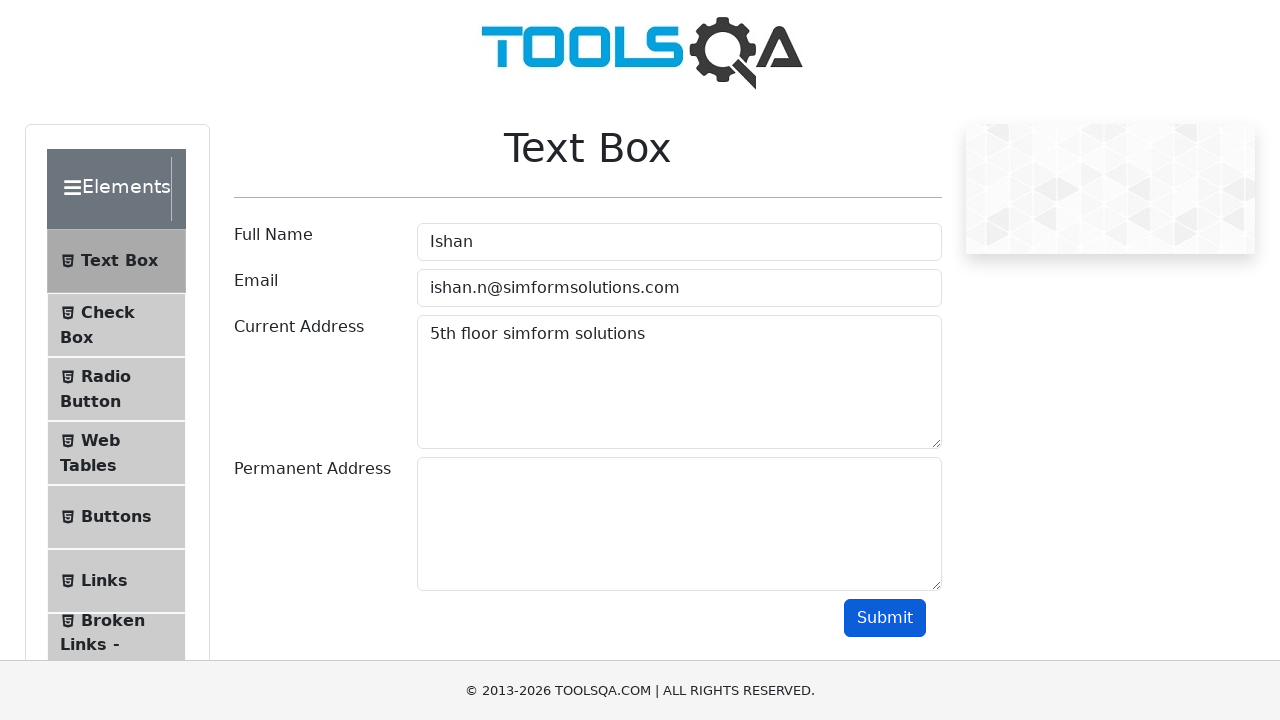